Tests alert handling including accepting, dismissing alerts and sending keys to prompt alerts

Starting URL: https://demoqa.com/alerts

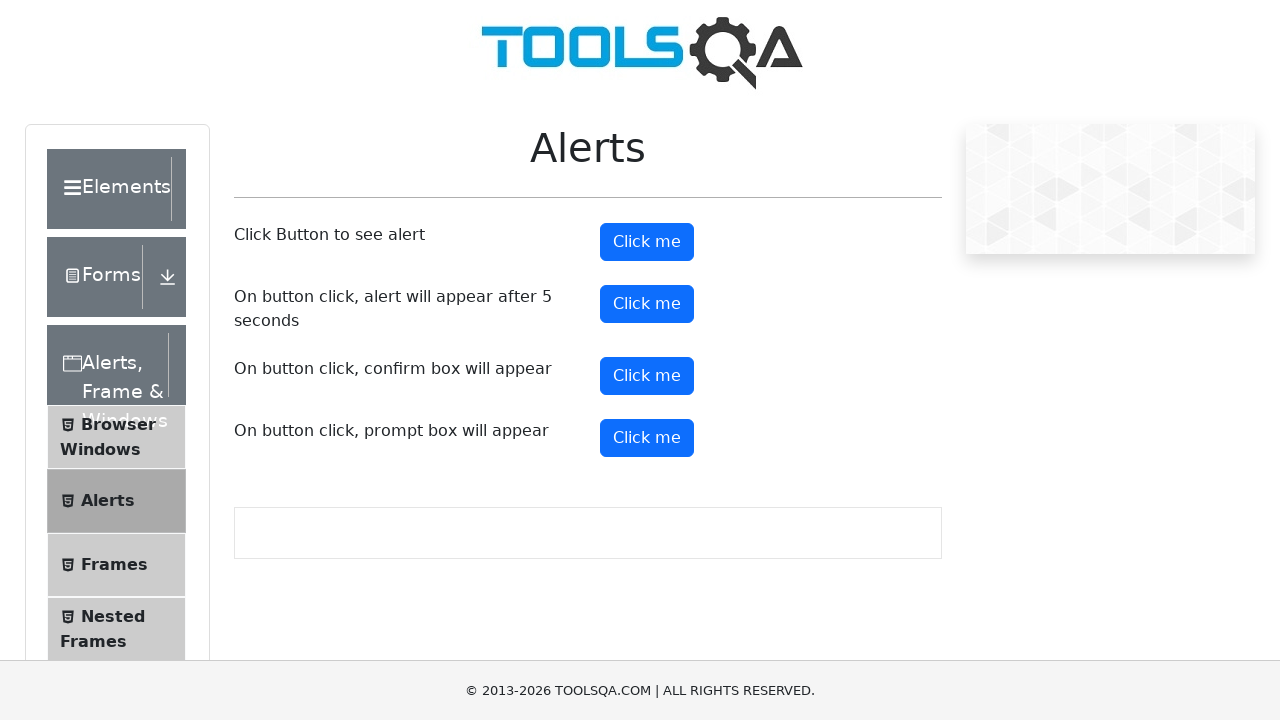

Clicked button to trigger simple alert at (647, 242) on #alertButton
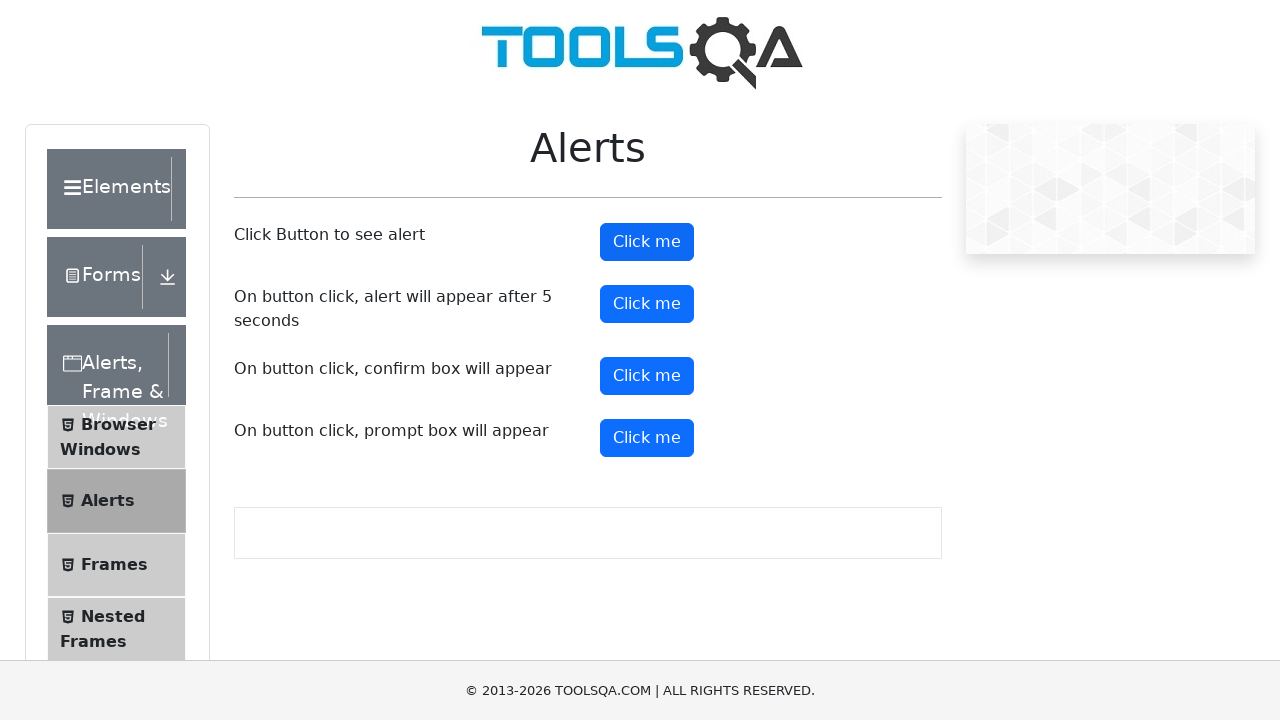

Accepted the simple alert
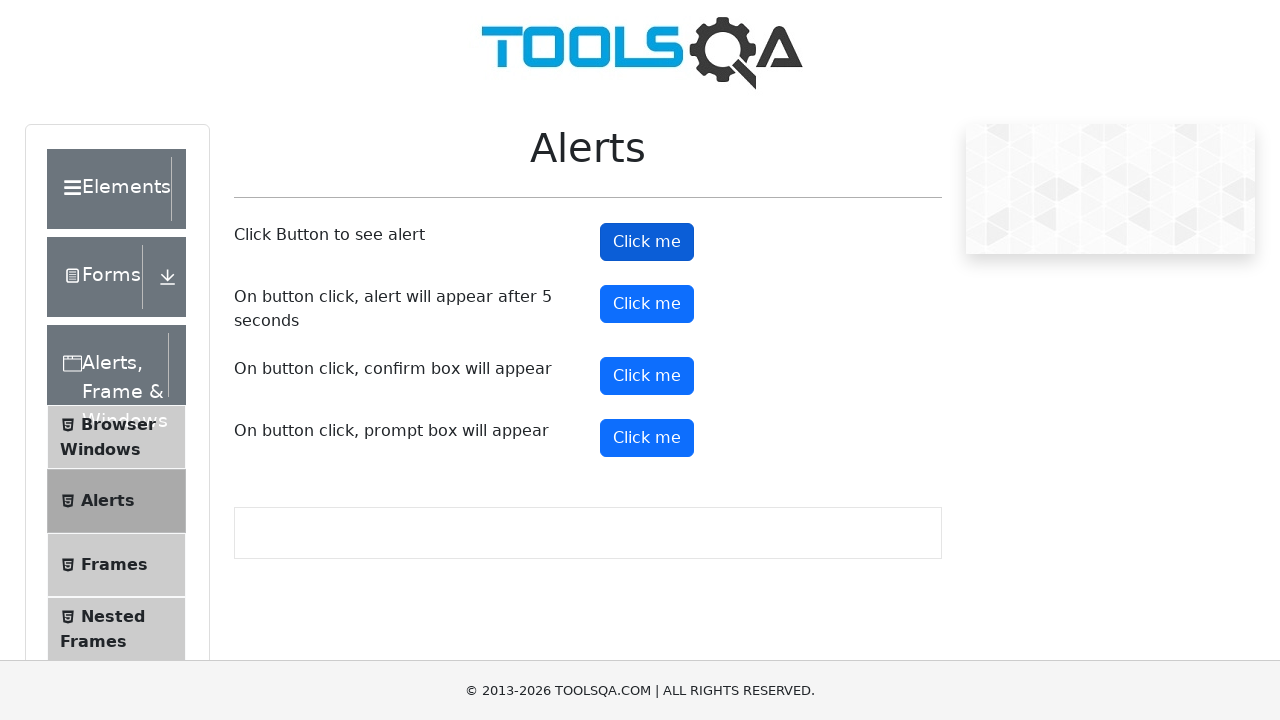

Clicked button to trigger timer alert at (647, 304) on #timerAlertButton
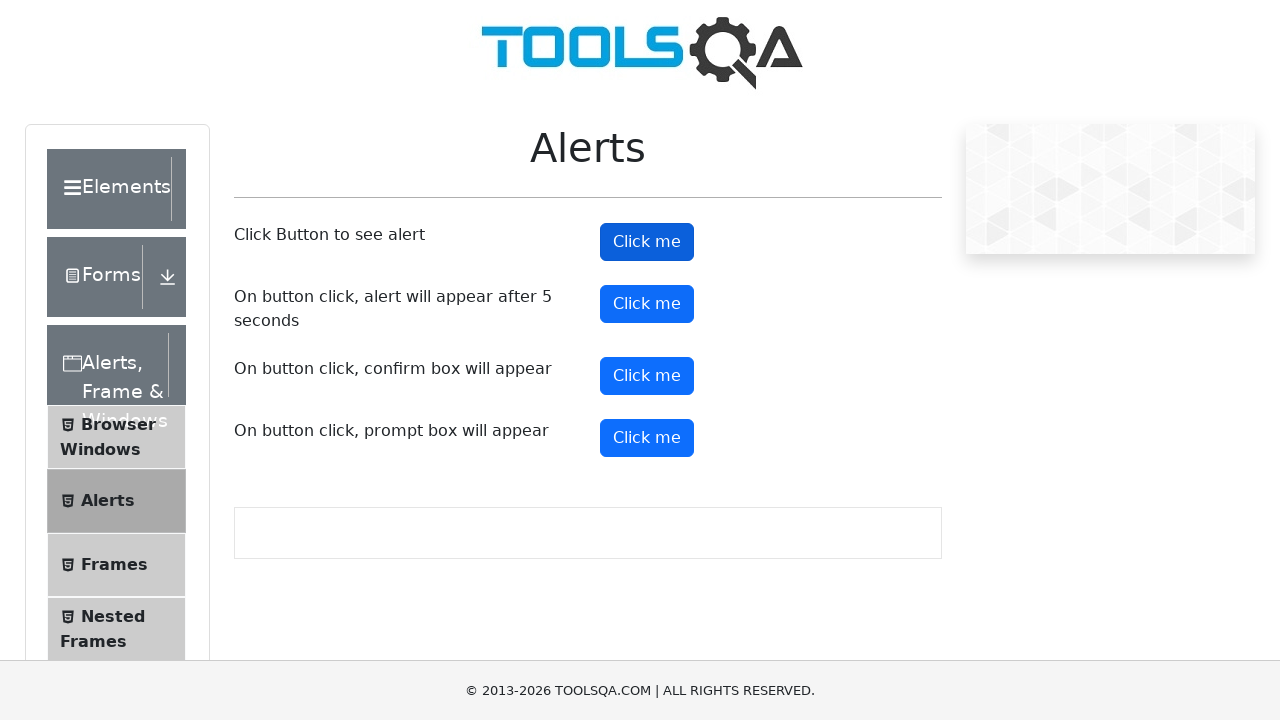

Accepted the timer alert
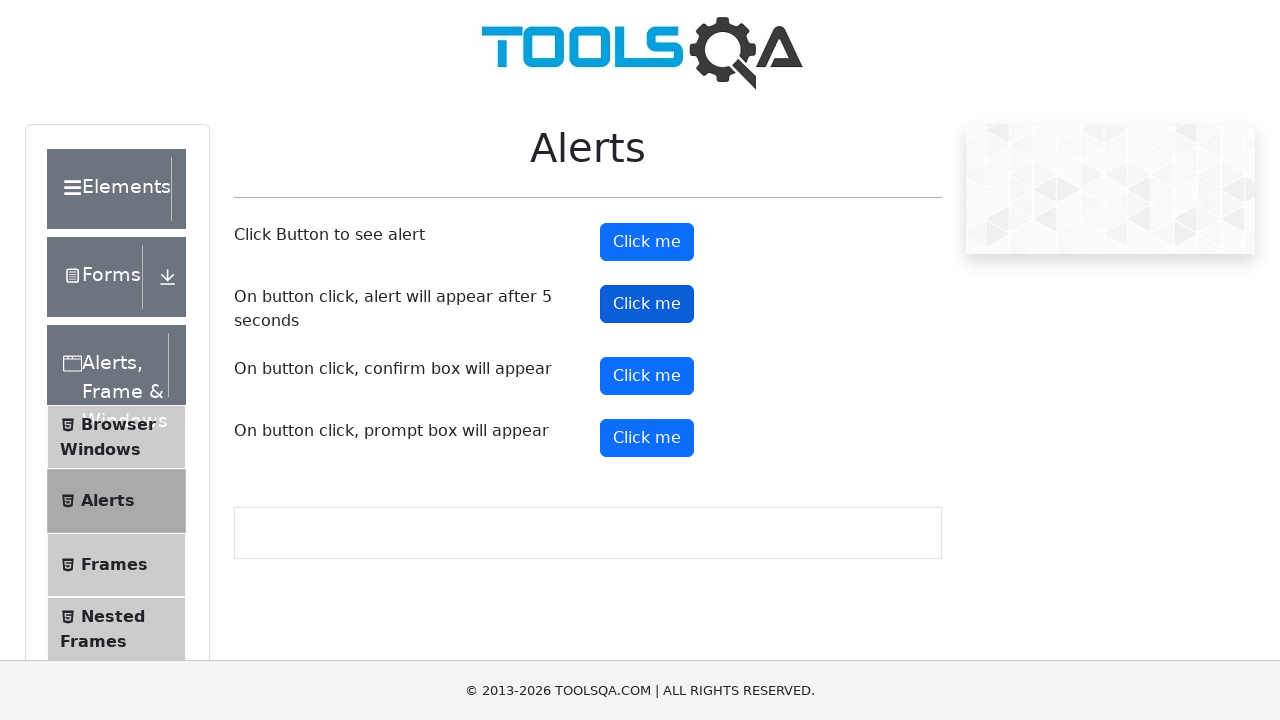

Clicked button to trigger confirm alert at (647, 376) on #confirmButton
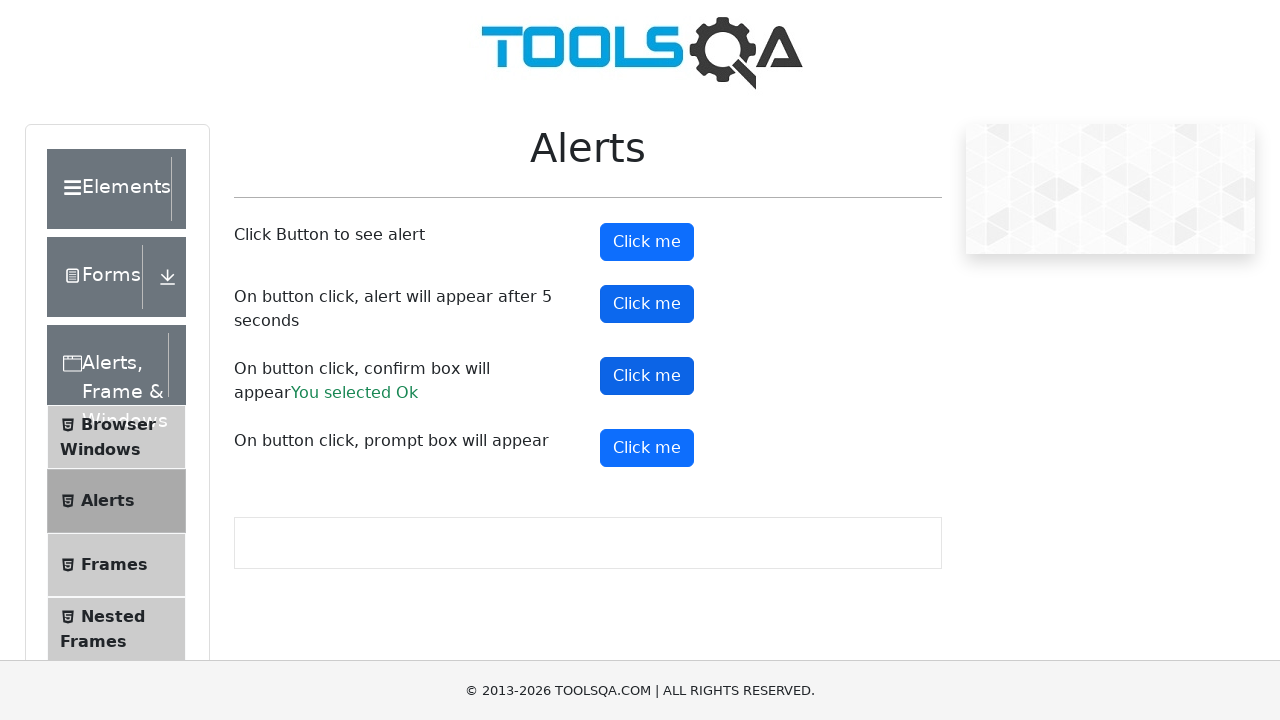

Dismissed the confirm alert
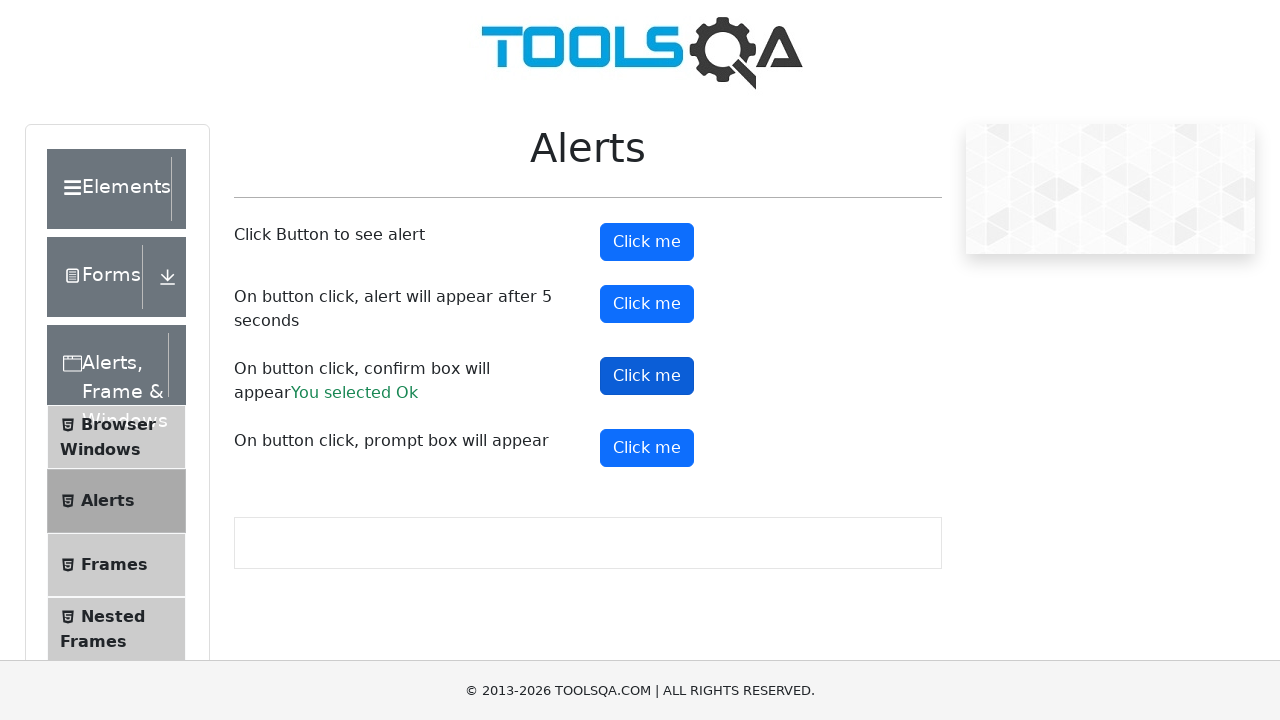

Clicked button to trigger prompt alert at (647, 448) on #promtButton
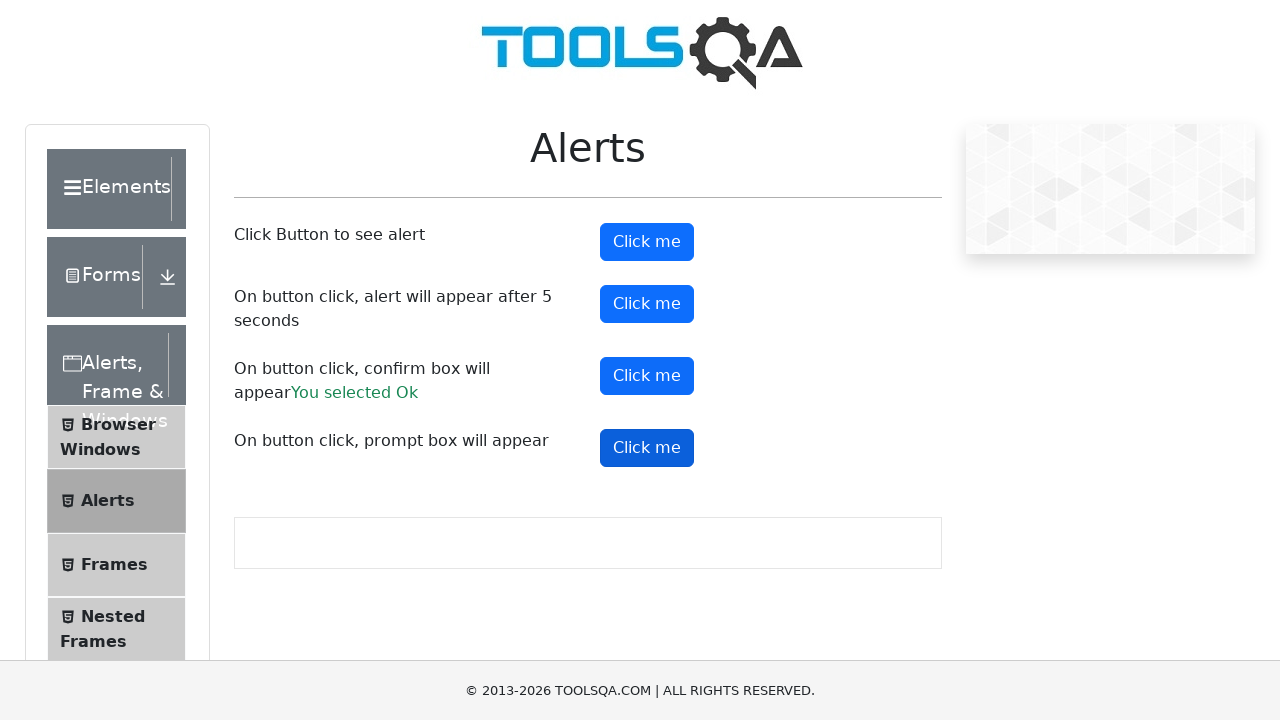

Accepted the prompt alert and sent 'NUR' as input
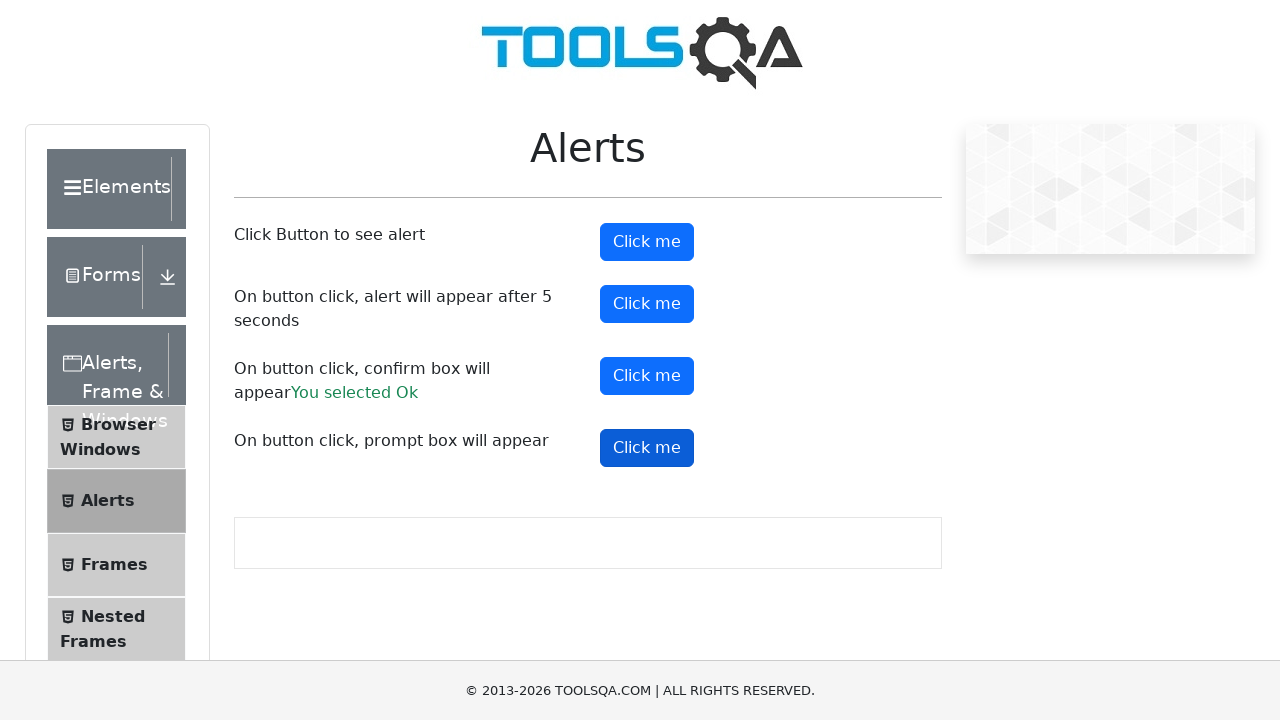

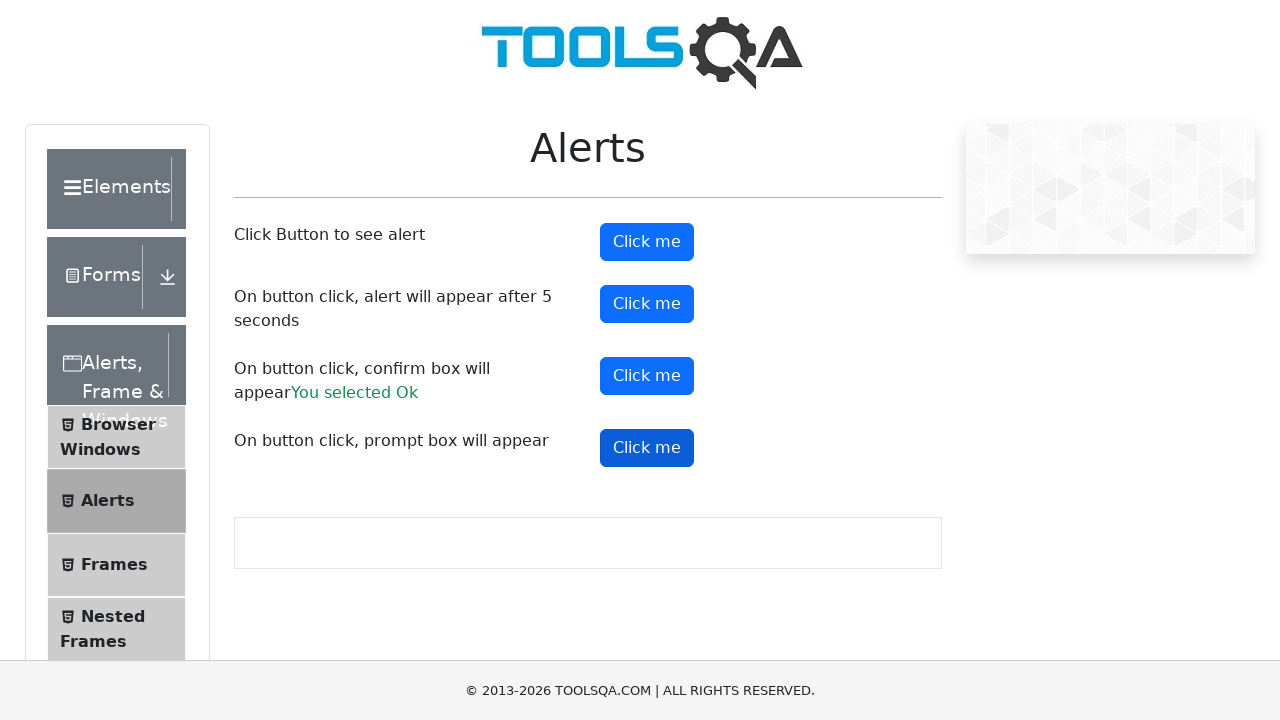